Tests the DemoQA text box form by navigating to the Elements section, clicking on Text Box, and filling in the Full Name, Email, and Current Address fields.

Starting URL: https://demoqa.com/

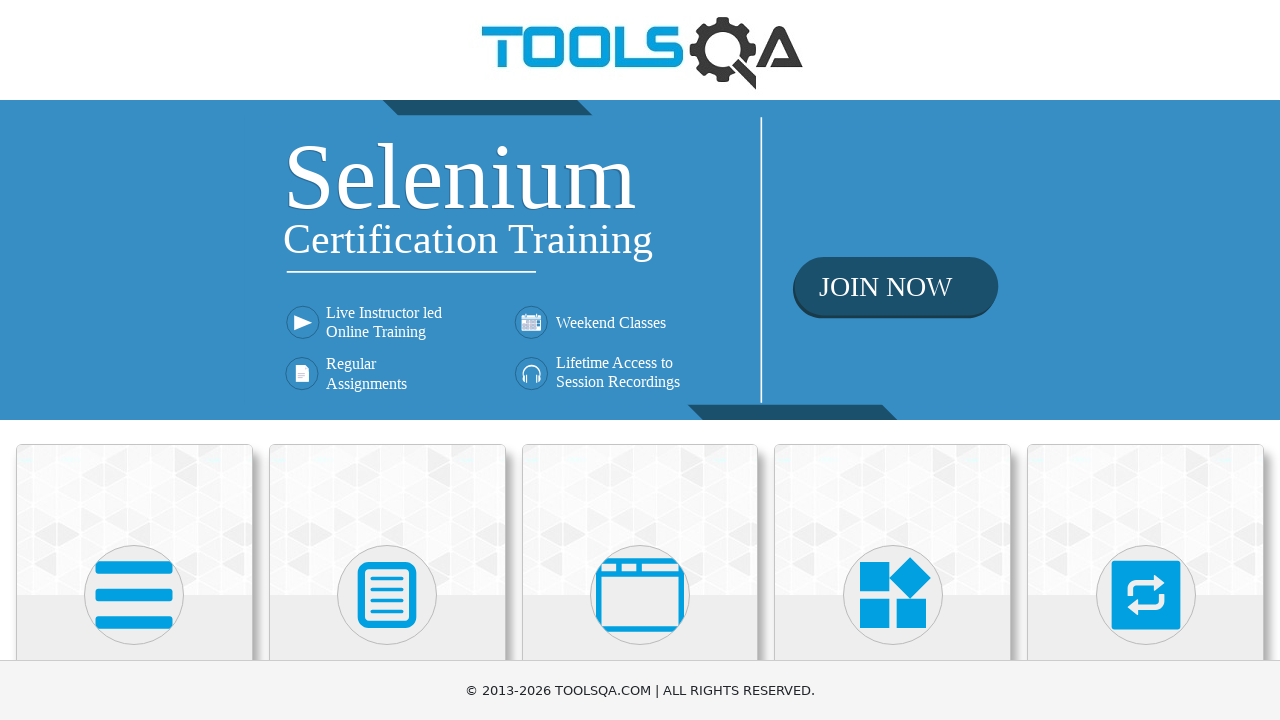

Clicked on Elements section card at (134, 595) on (//div[contains(@class,'avatar mx-auto')])[1]
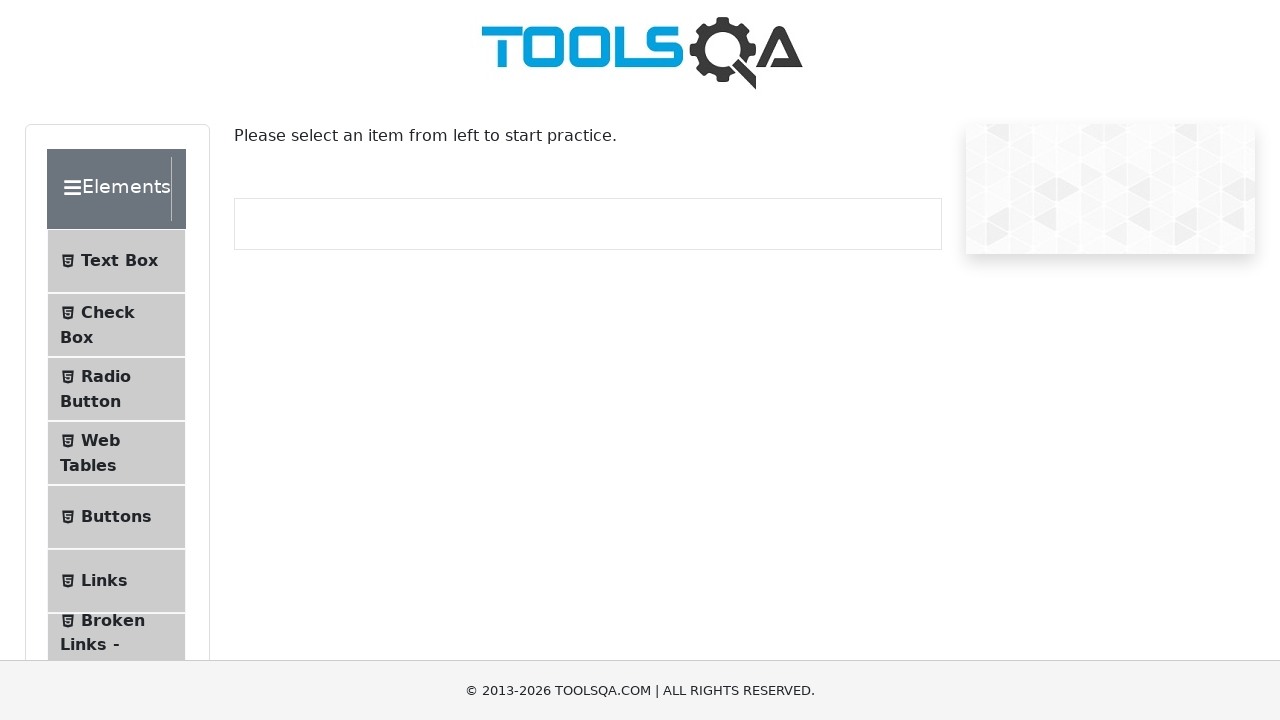

Clicked on Text Box menu item at (116, 261) on xpath=//li[contains(.,'Text Box')]
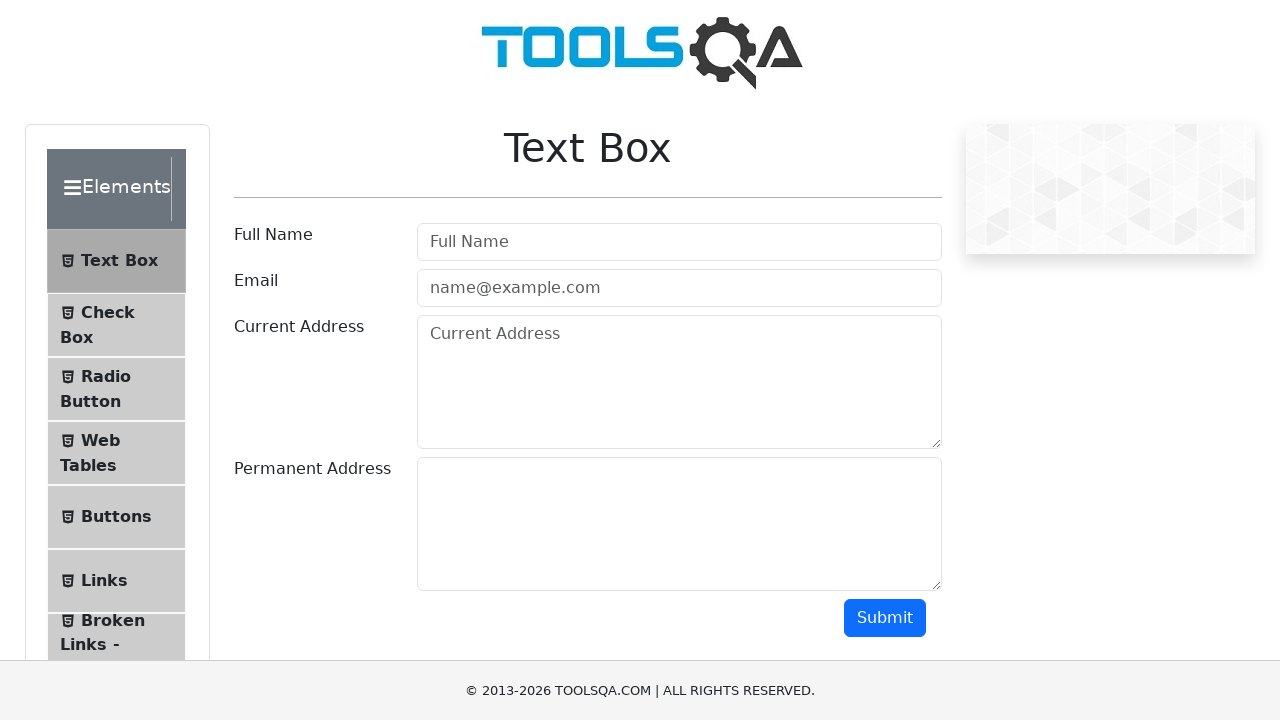

Navigated to Text Box page
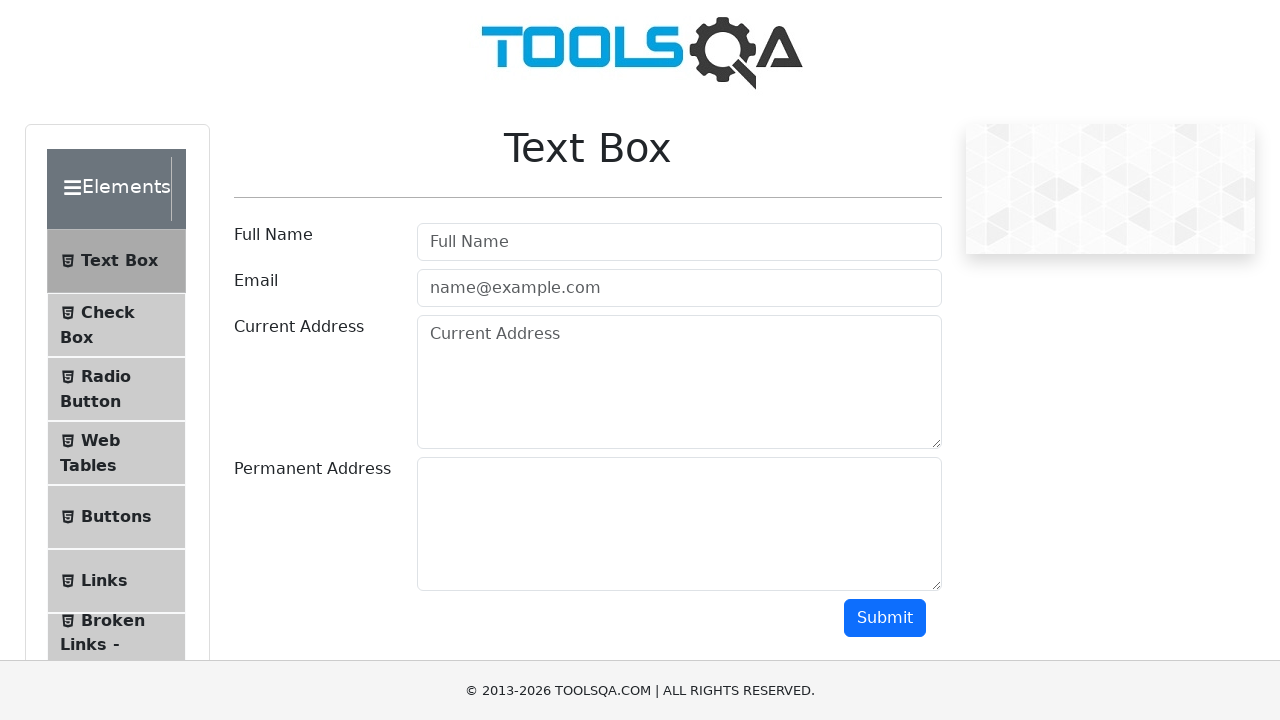

Filled Full Name field with 'Robert Johnson' on xpath=//input[@placeholder='Full Name']
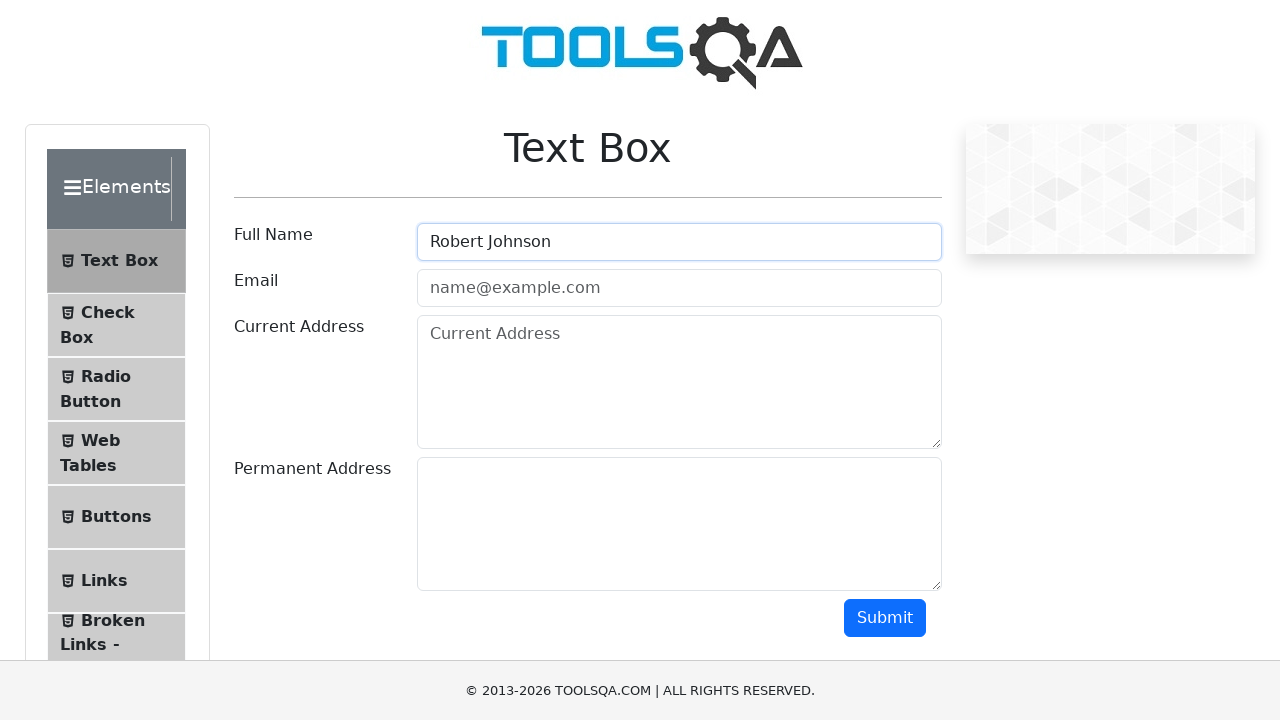

Filled Email field with 'robert.johnson@testmail.com' on #userEmail
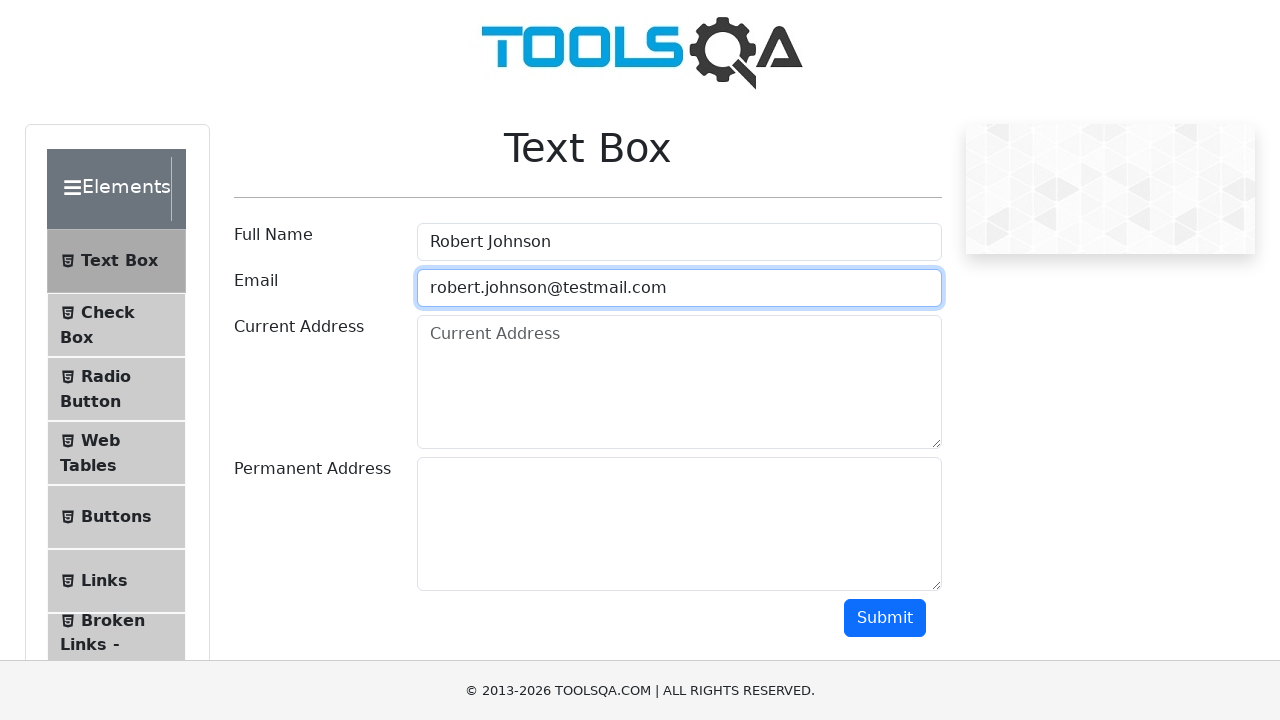

Filled Current Address field with '456 Oak Avenue, Springfield, IL 62701' on #currentAddress
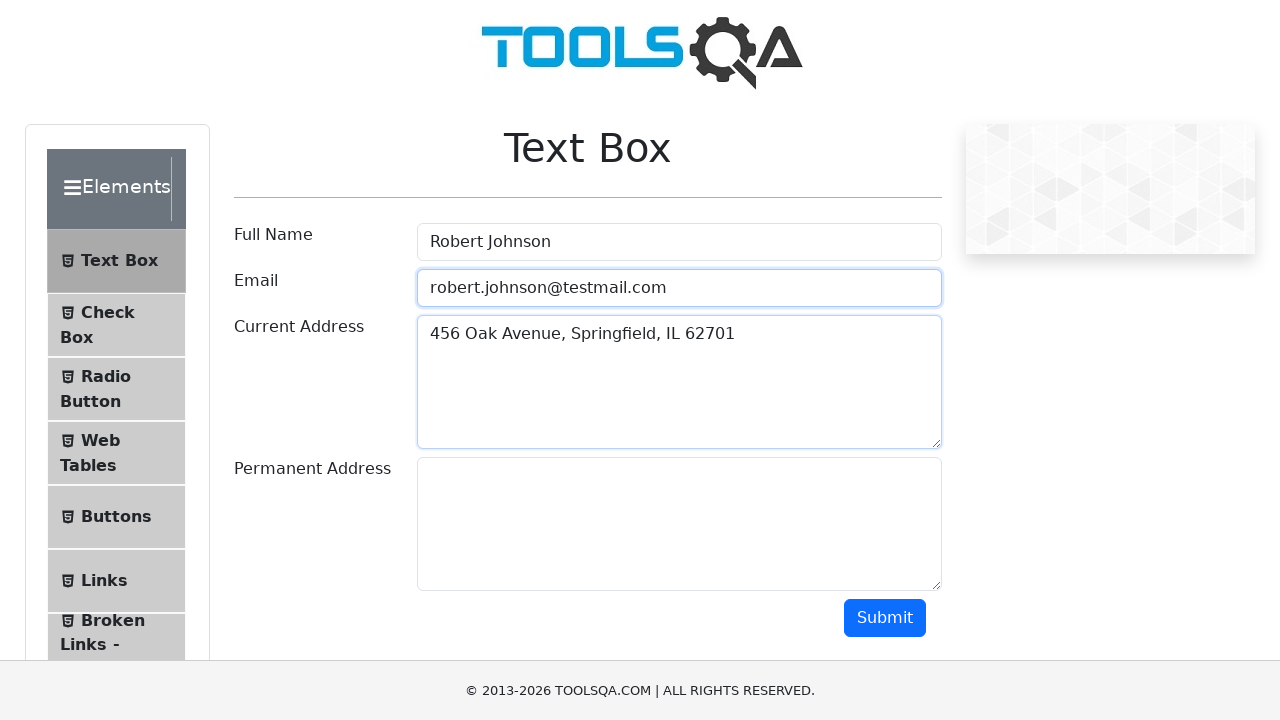

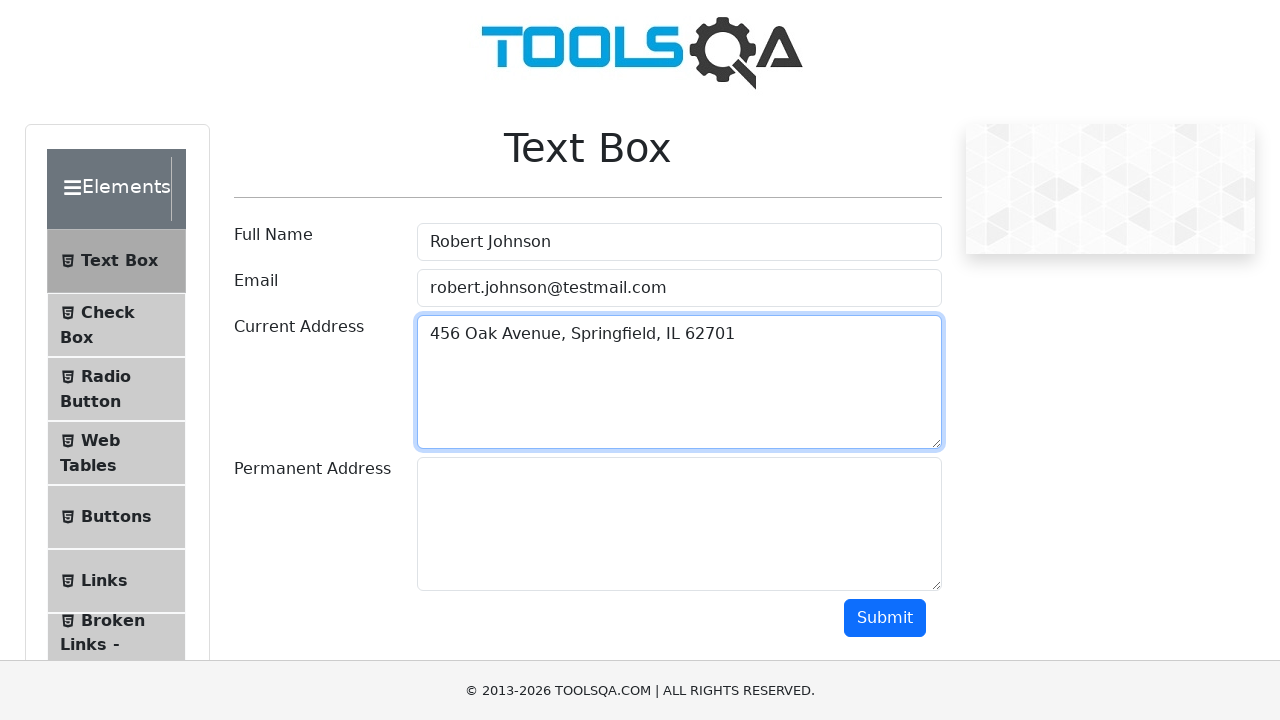